Tests hover functionality by hovering over the second profile image to reveal a link

Starting URL: https://the-internet.herokuapp.com/

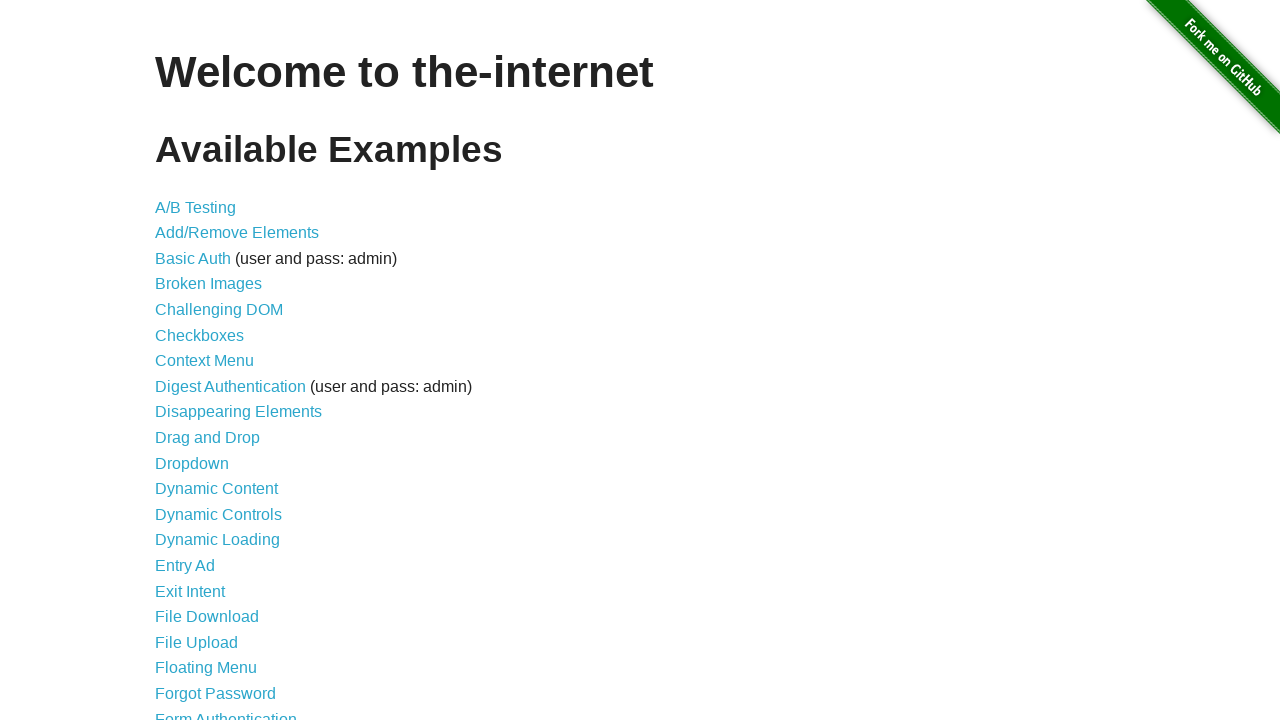

Clicked Hovers link to navigate to hovers page at (180, 360) on a[href='/hovers']
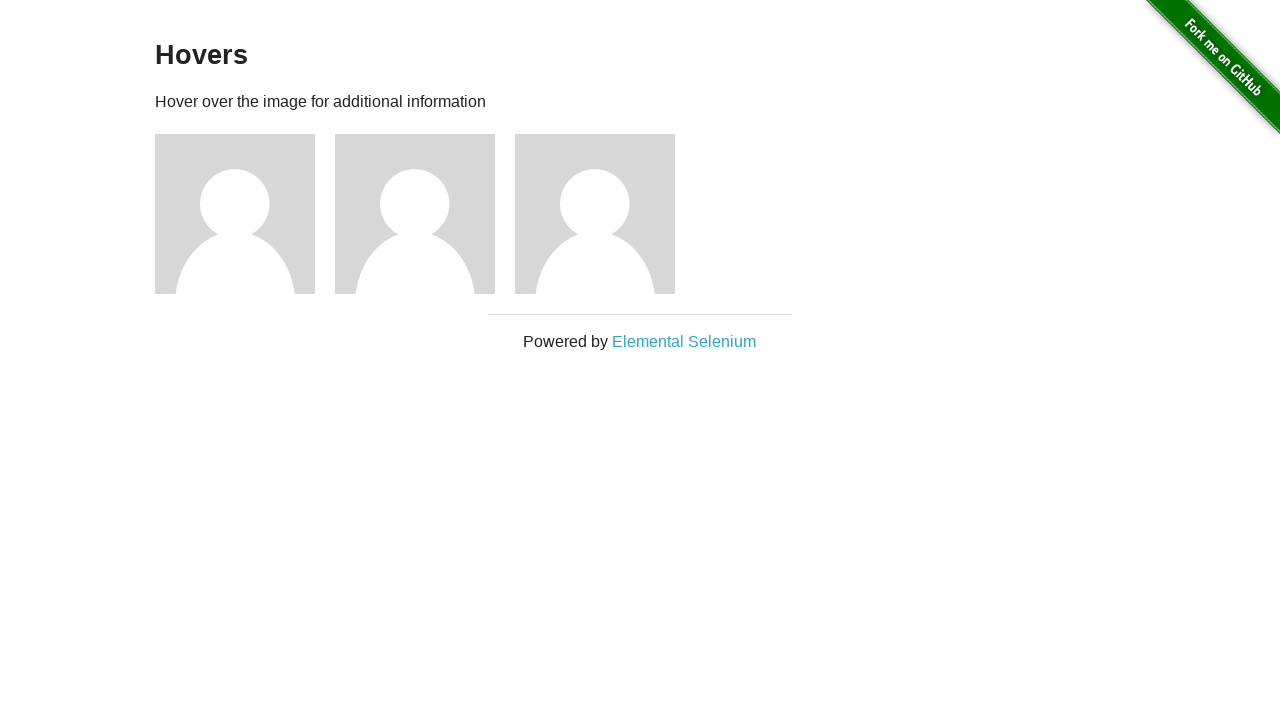

Hovered over second profile image at (415, 214) on div.figure:nth-child(4) img
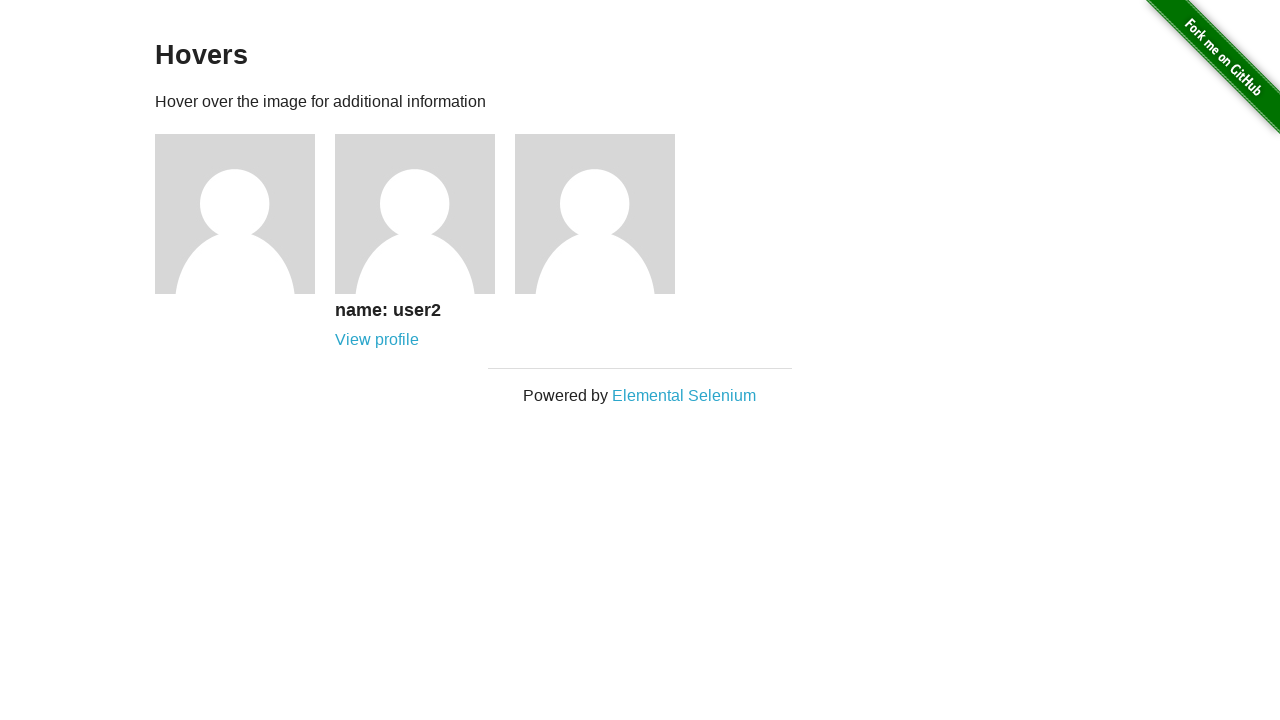

View Profile link appeared on hover for second profile
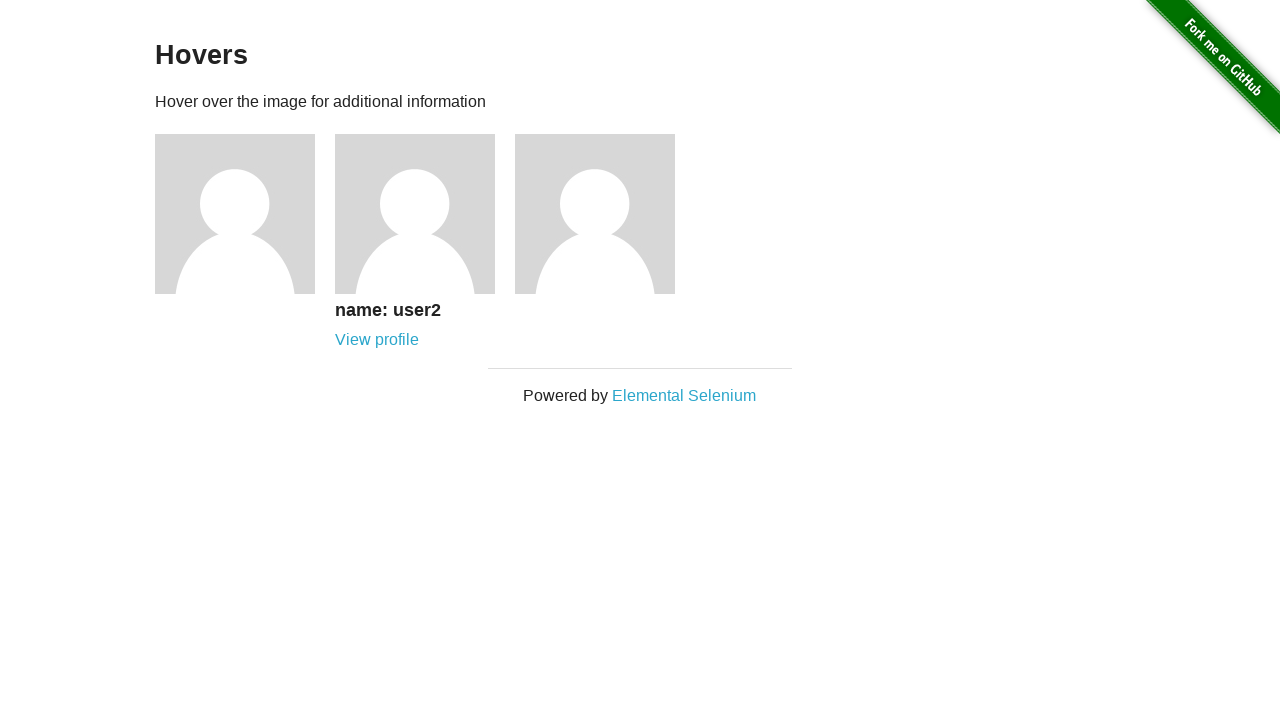

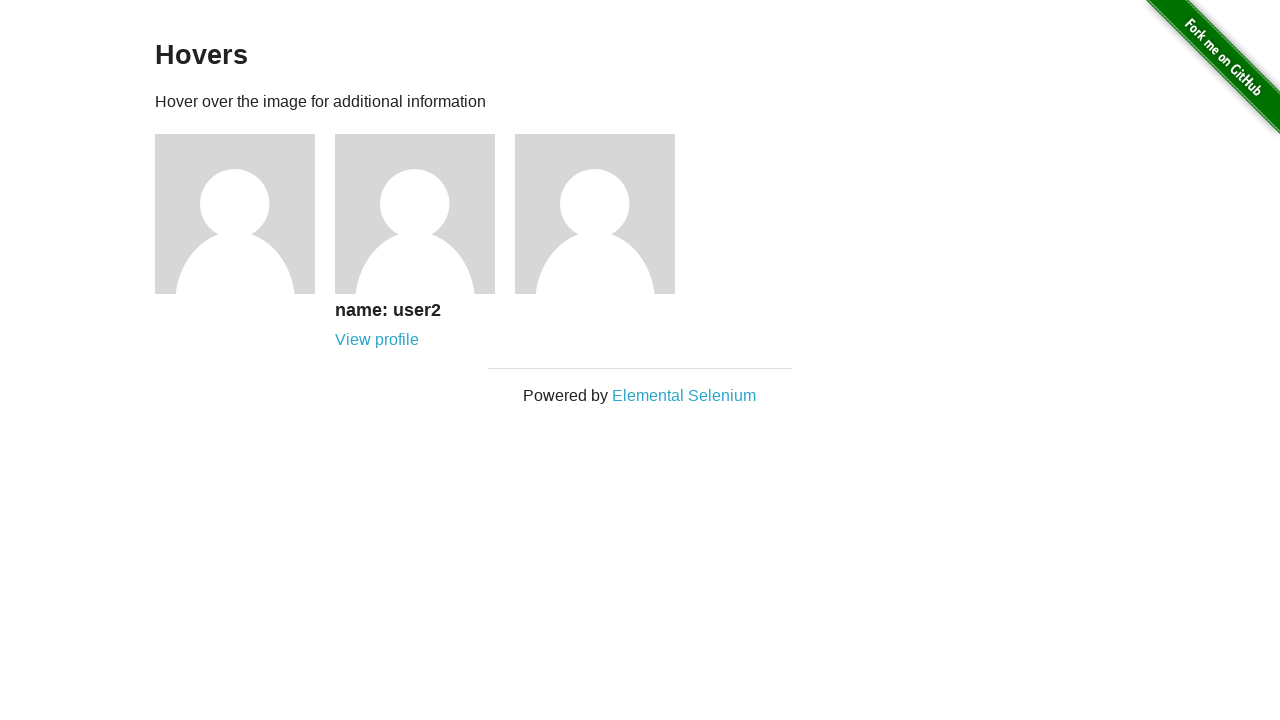